Tests handling of a JavaScript prompt dialog by clicking the prompt button, entering a name in the prompt, and verifying the entered name appears in the result.

Starting URL: https://testautomationpractice.blogspot.com/

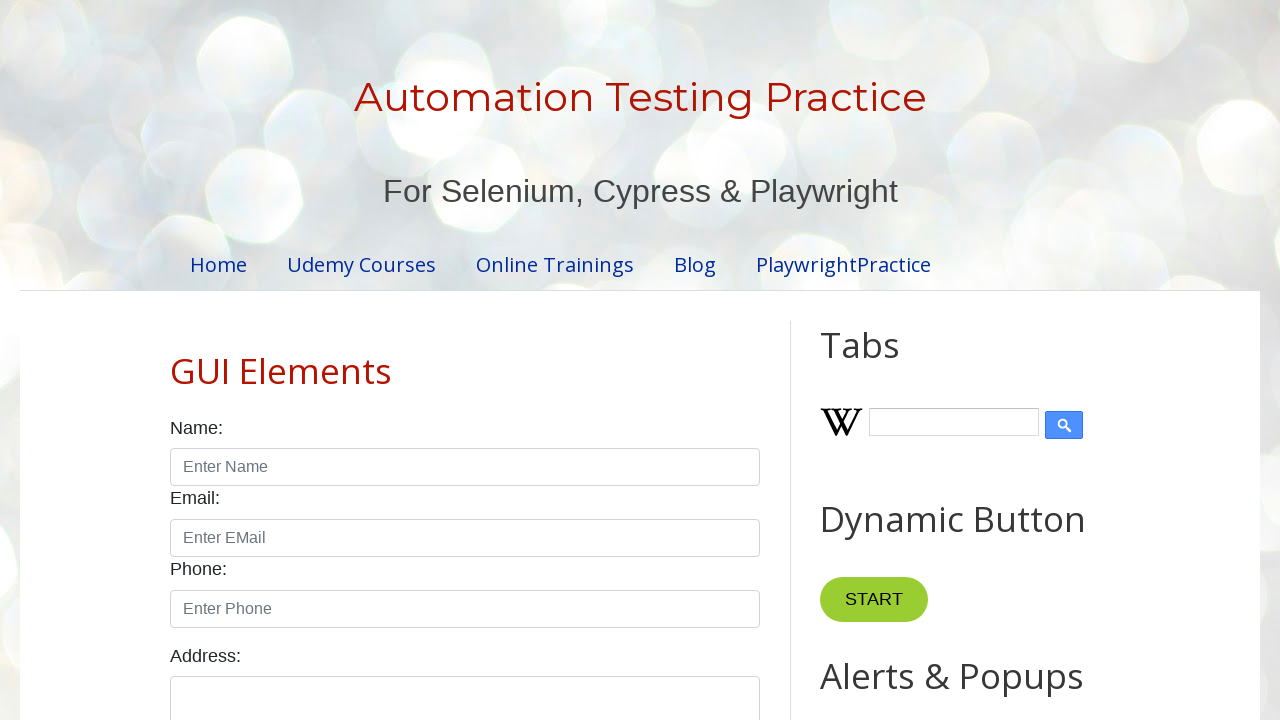

Set up dialog handler for prompt
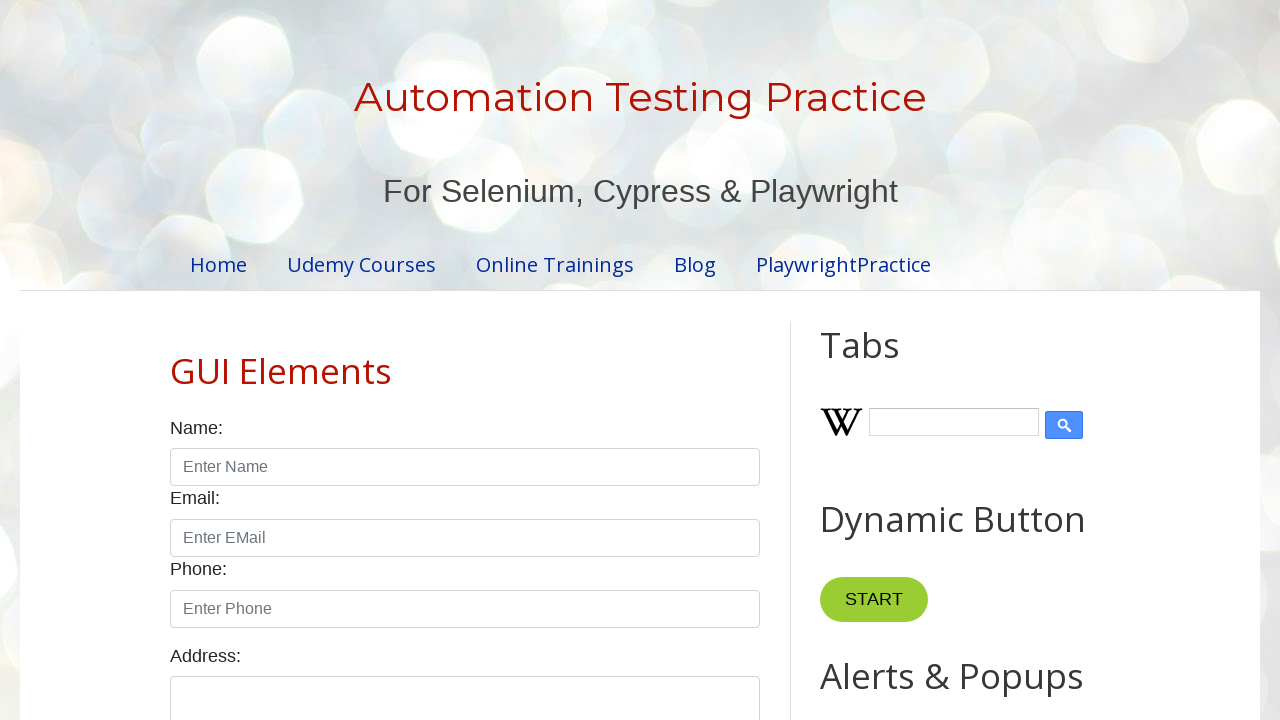

Clicked the prompt button at (890, 360) on xpath=//button[@id='promptBtn']
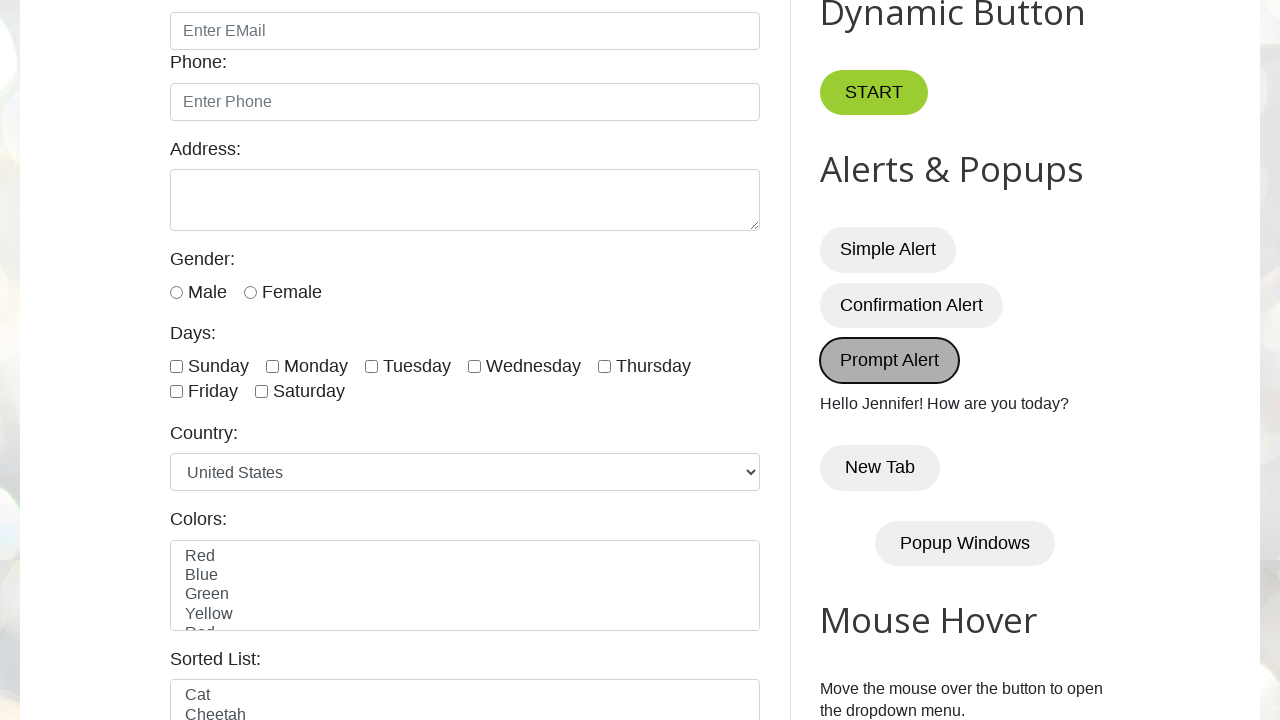

Waited for result element to load
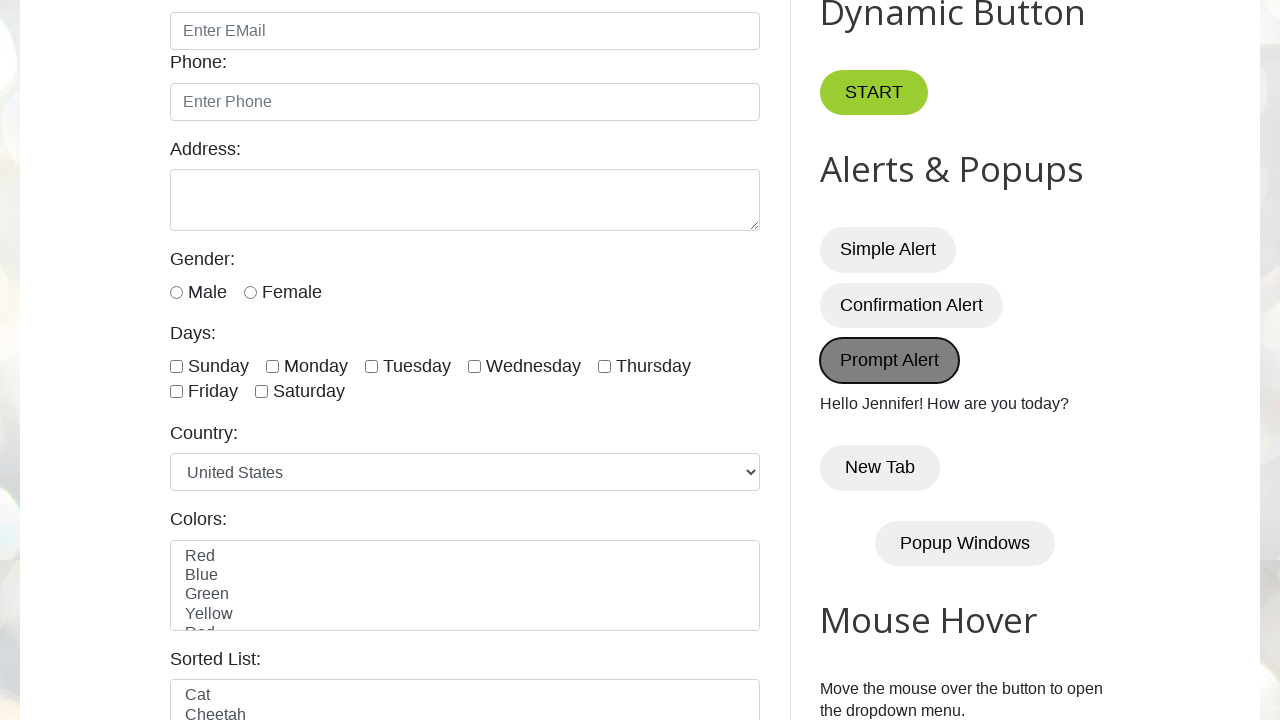

Verified 'Jennifer' appears in the result
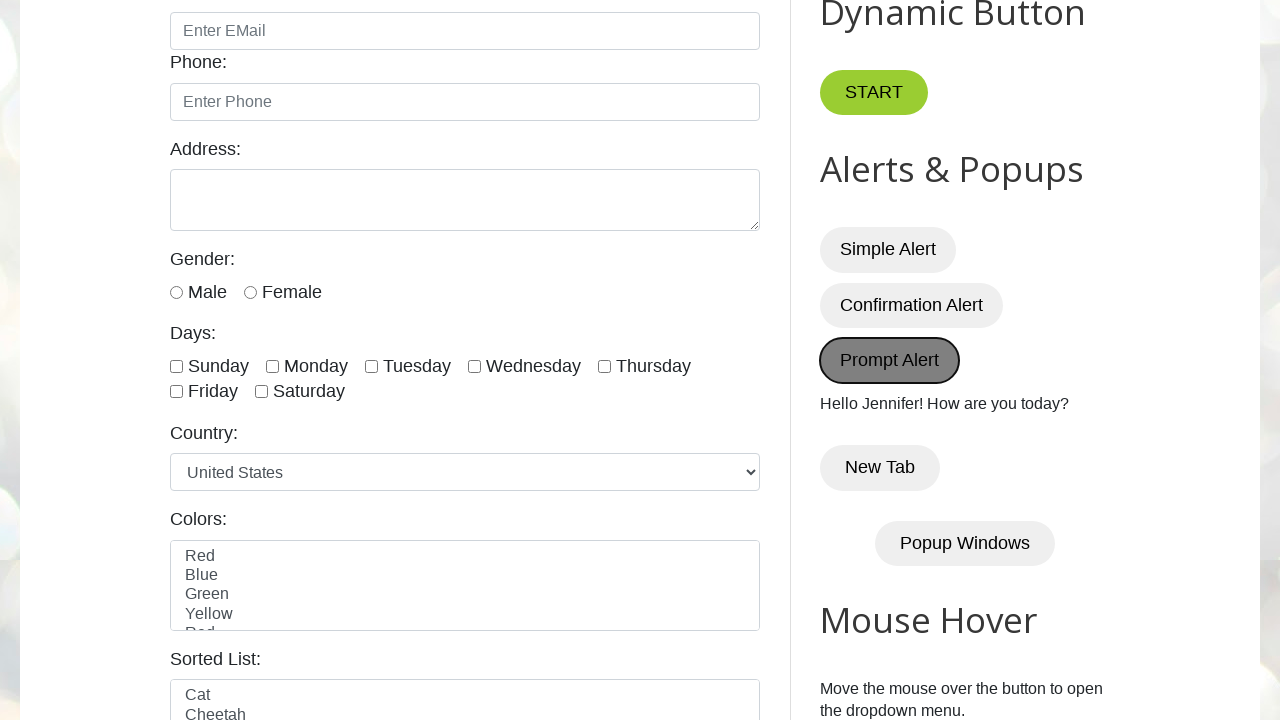

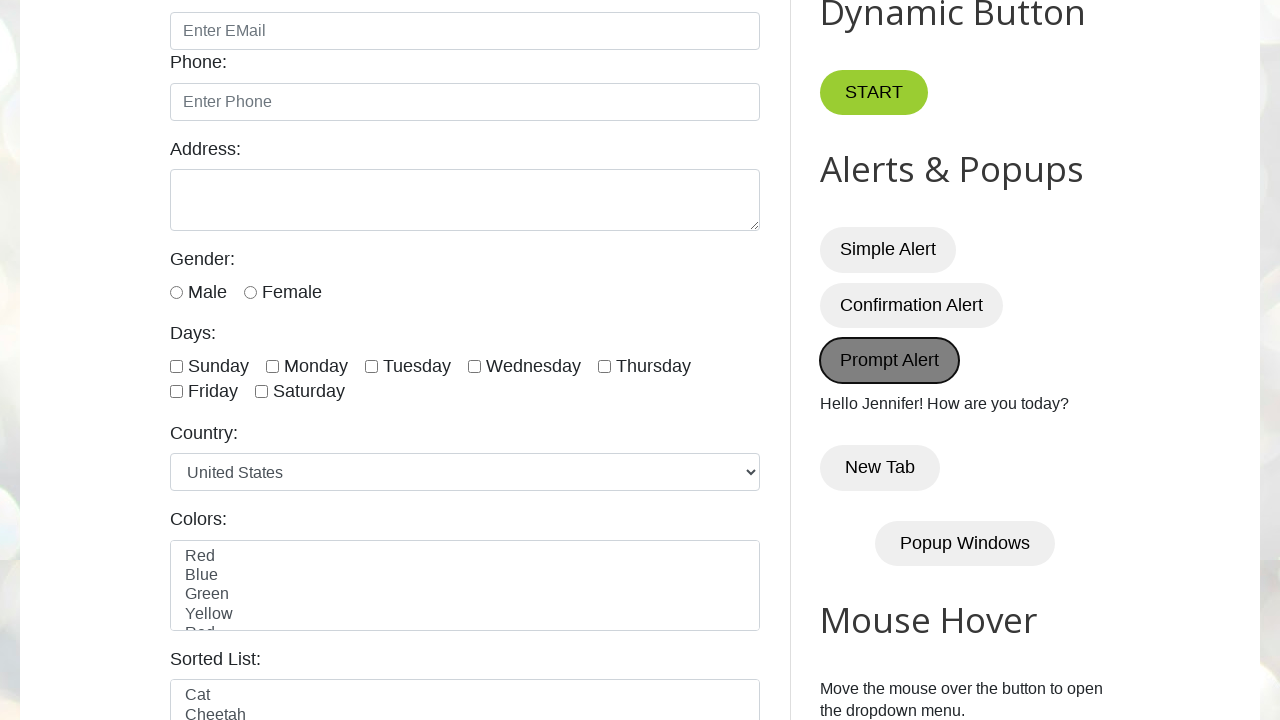